Tests basic alert functionality by clicking a button that triggers an alert and accepting it

Starting URL: https://demoqa.com/alerts

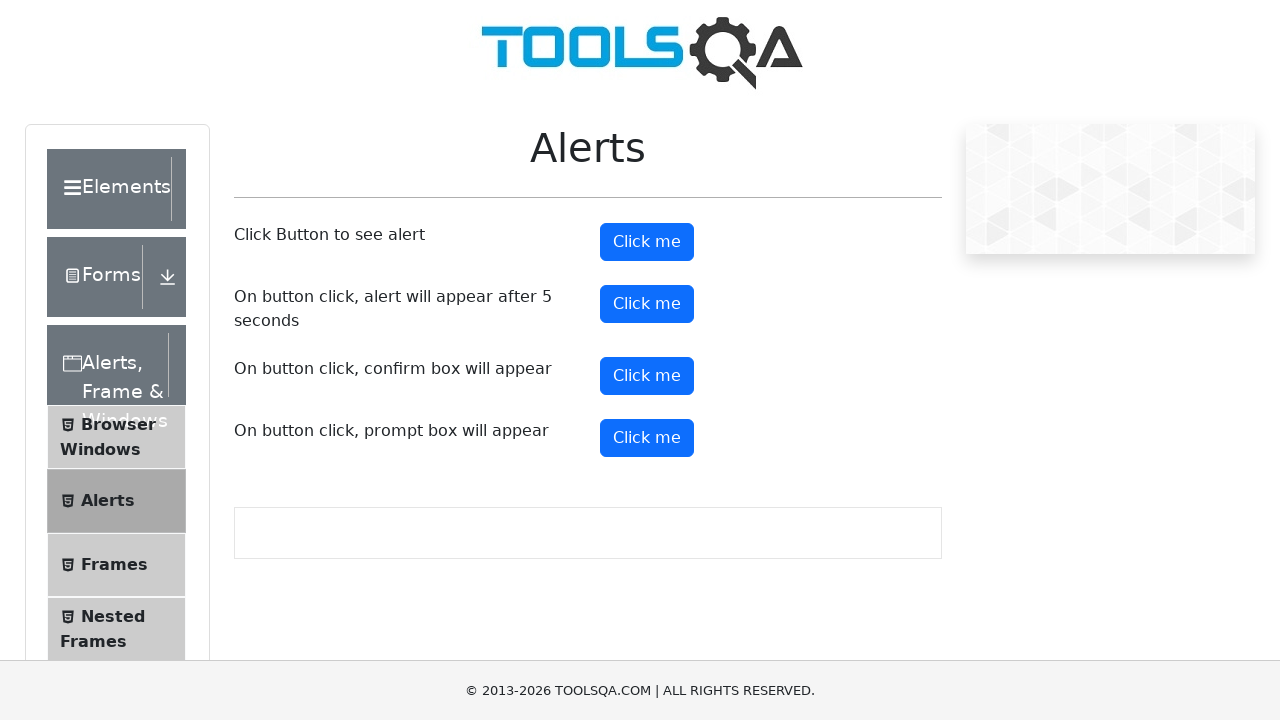

Navigated to alert testing page
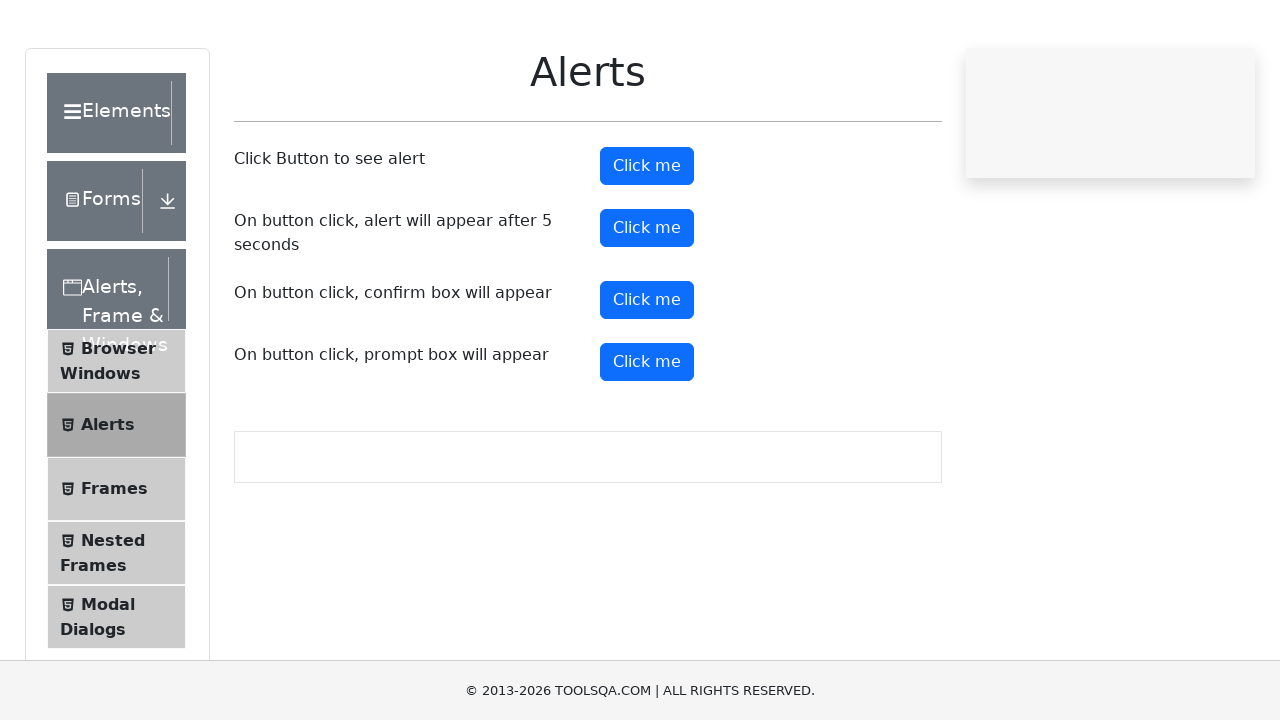

Clicked the alert button at (647, 242) on #alertButton
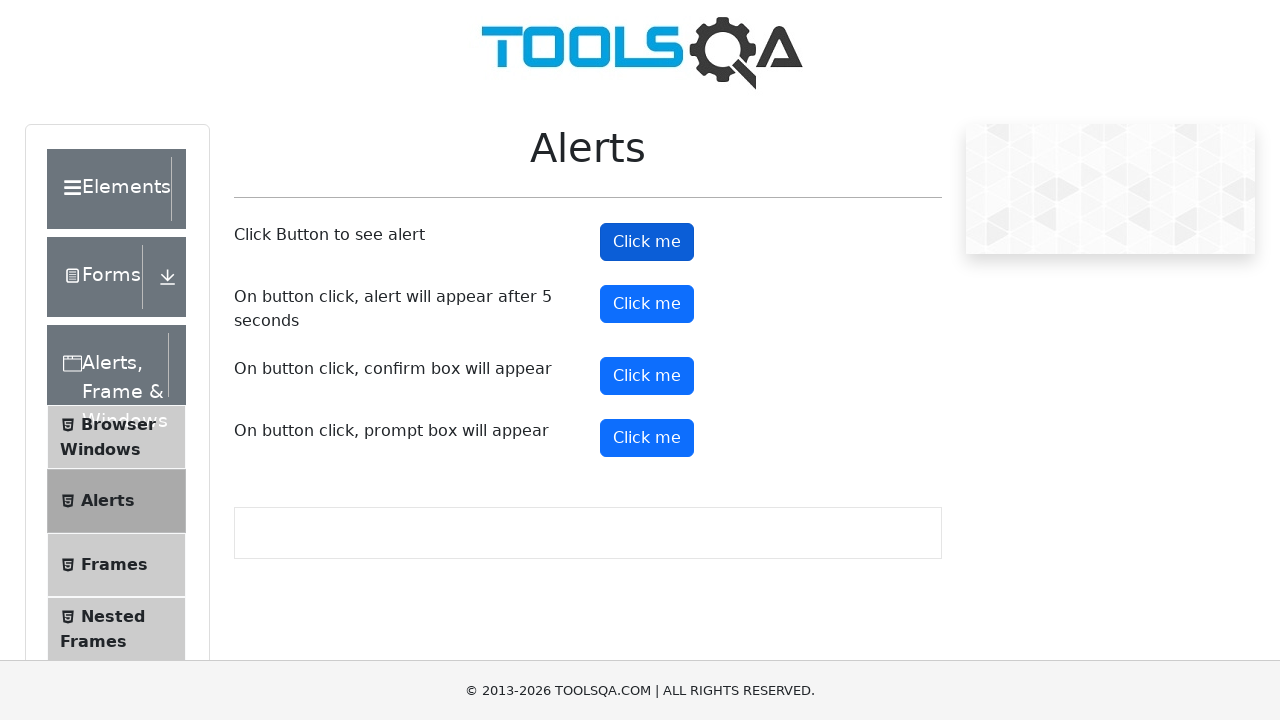

Accepted the alert dialog
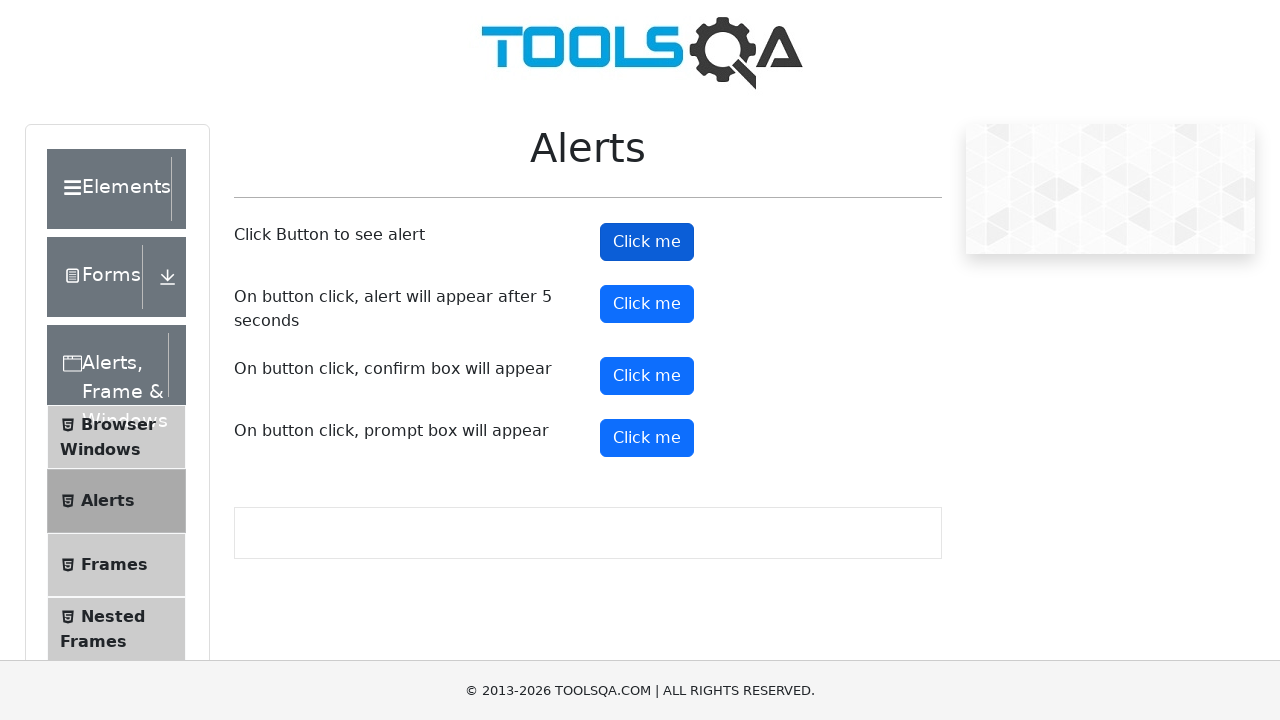

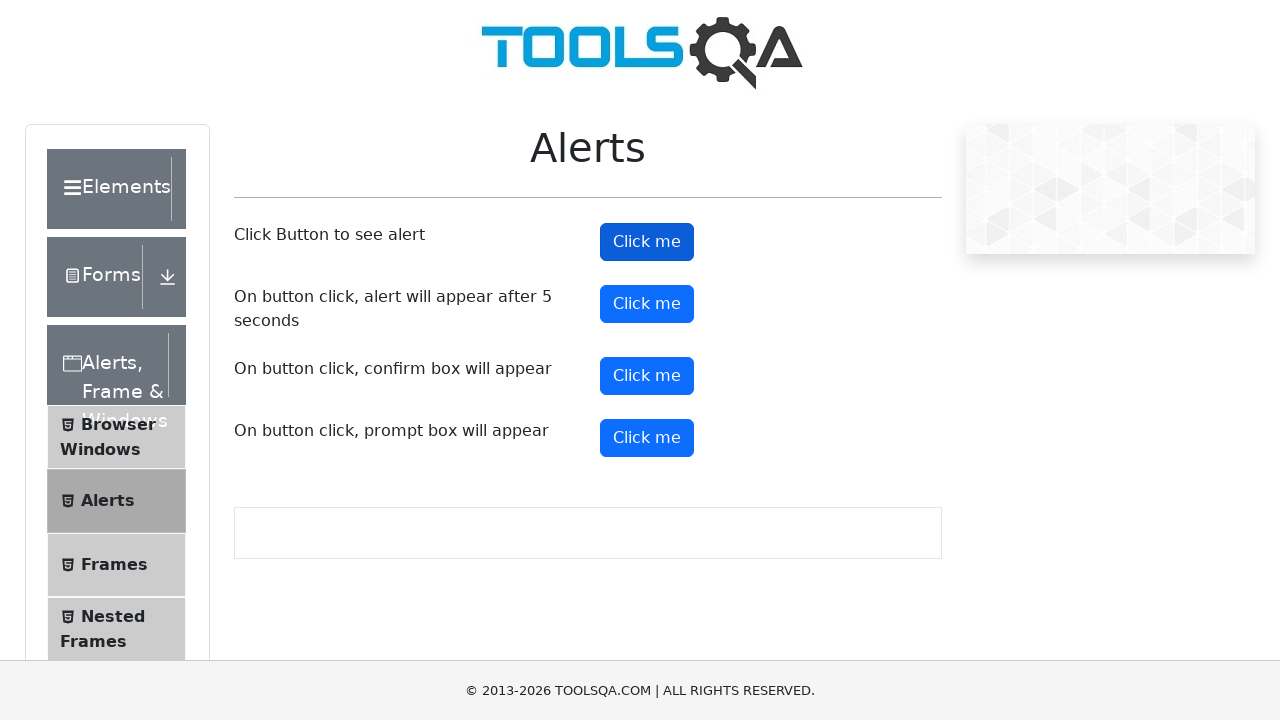